Tests un-marking items as complete by unchecking their checkboxes

Starting URL: https://demo.playwright.dev/todomvc

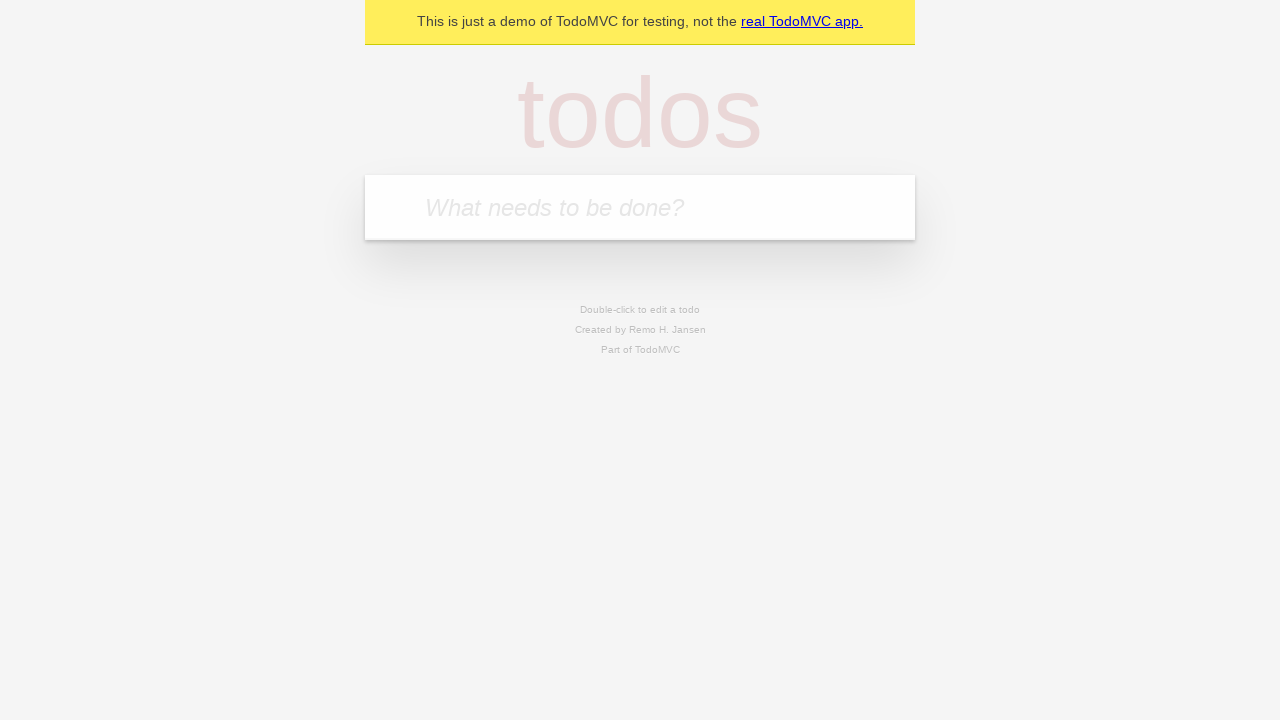

Filled input field with 'buy some cheese' on internal:attr=[placeholder="What needs to be done?"i]
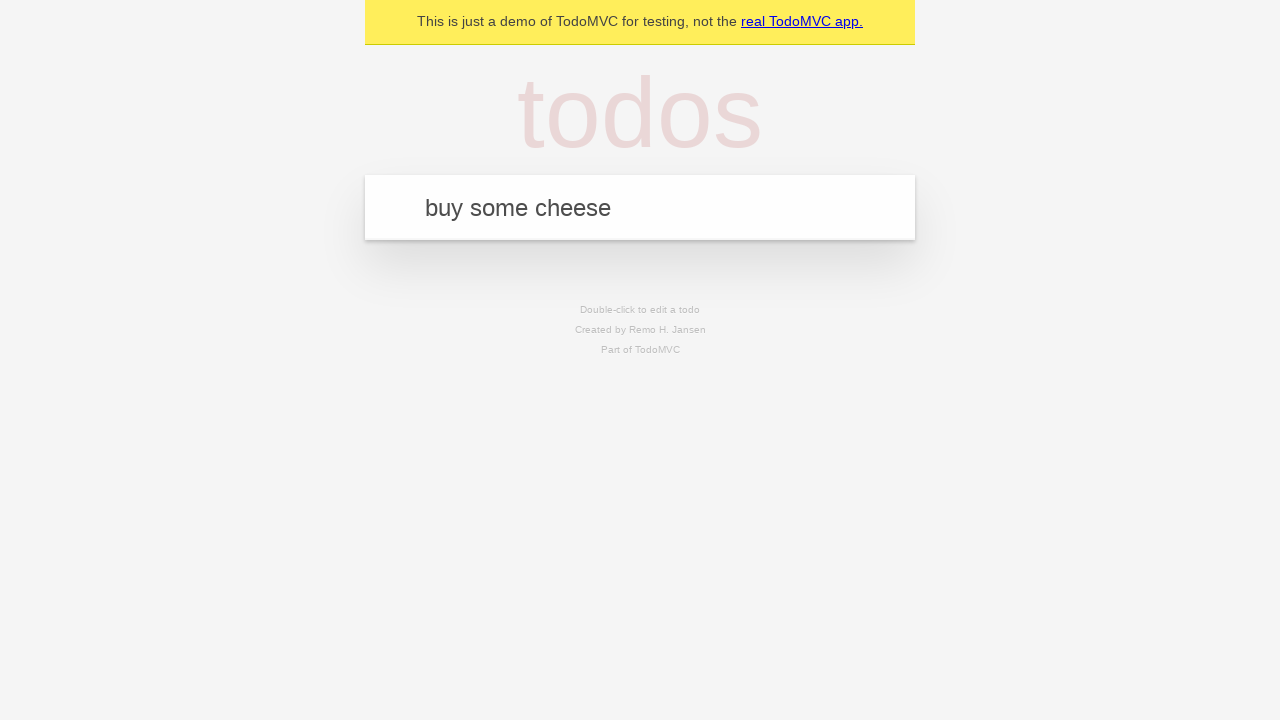

Pressed Enter to create first todo item on internal:attr=[placeholder="What needs to be done?"i]
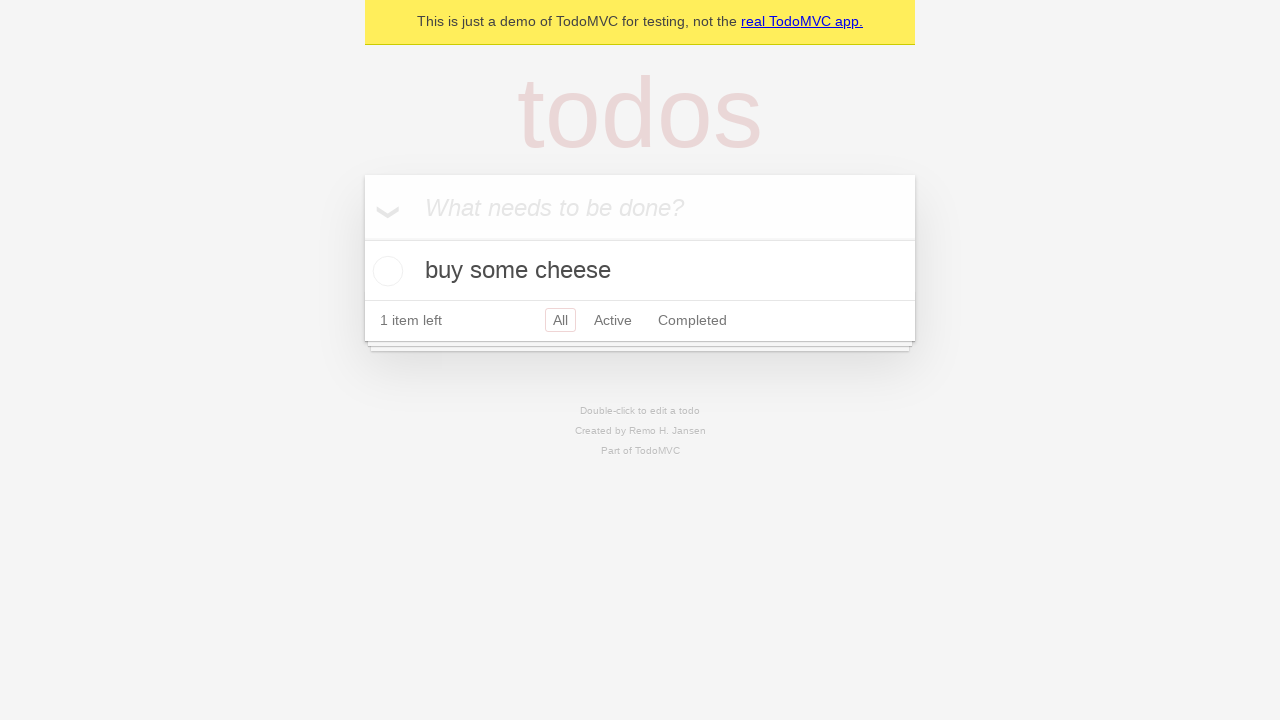

Filled input field with 'feed the cat' on internal:attr=[placeholder="What needs to be done?"i]
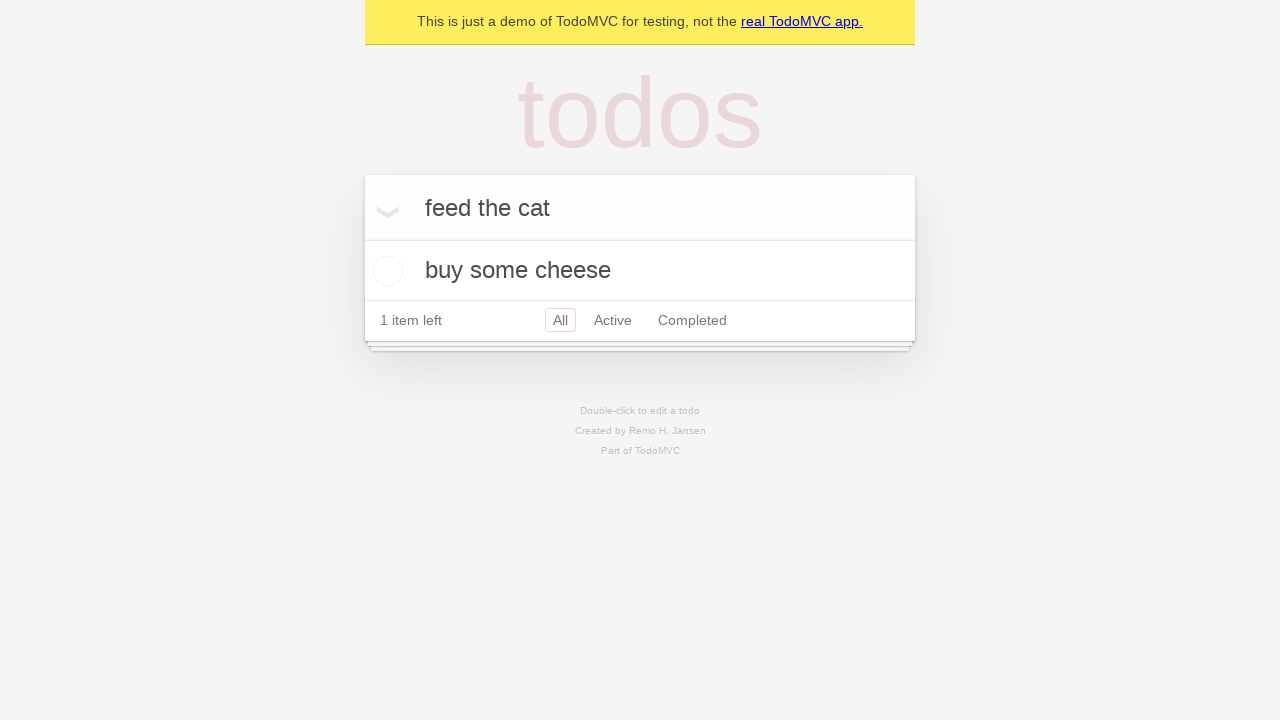

Pressed Enter to create second todo item on internal:attr=[placeholder="What needs to be done?"i]
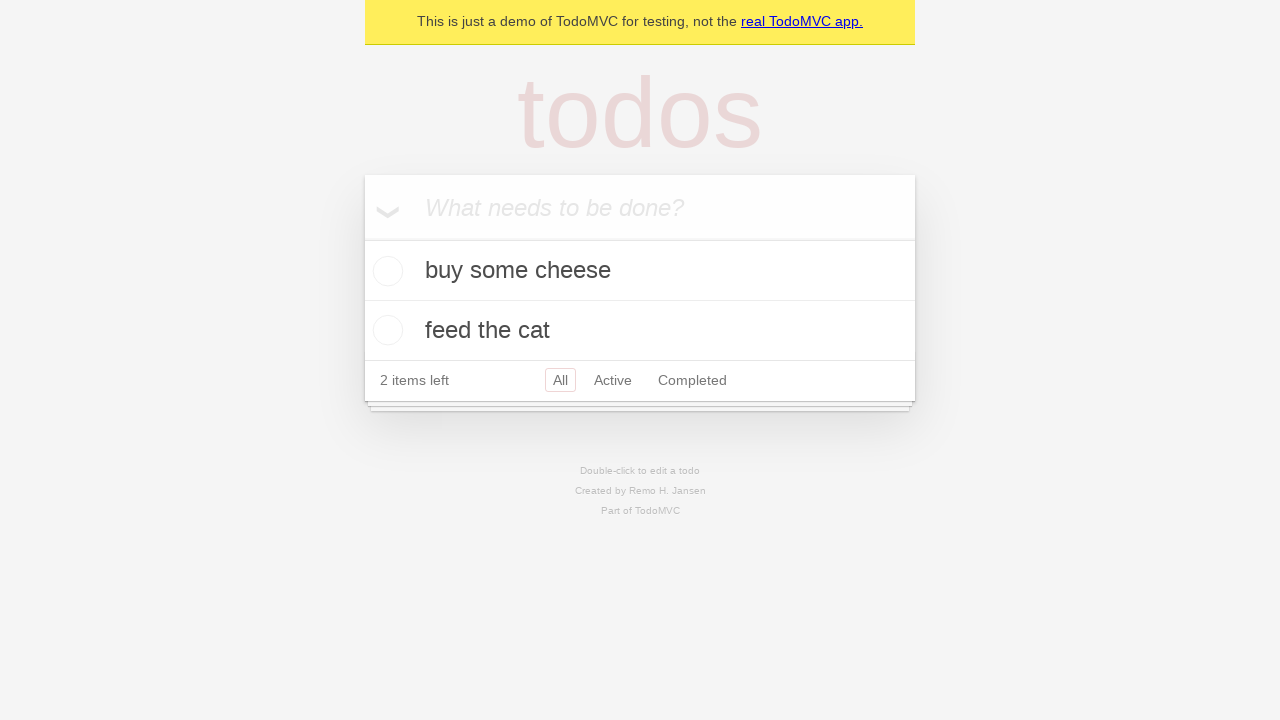

Waited for both todo items to be visible
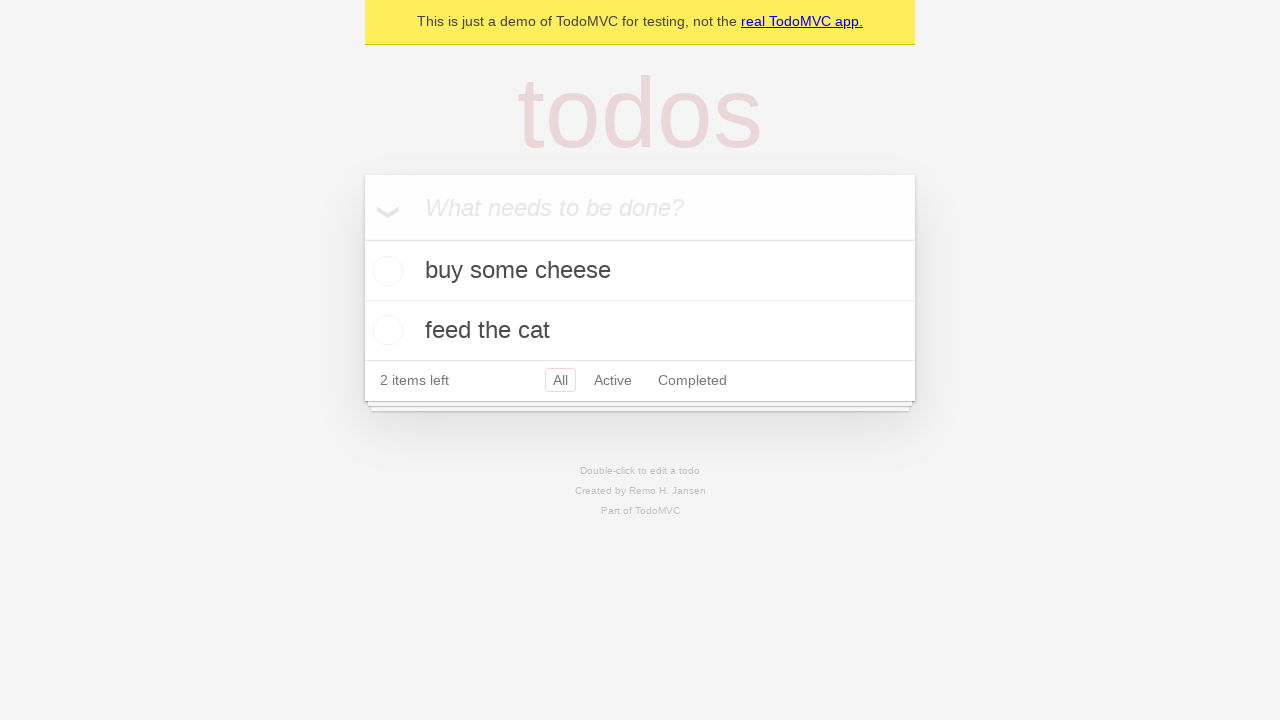

Checked the first todo item checkbox at (385, 271) on internal:testid=[data-testid="todo-item"s] >> nth=0 >> internal:role=checkbox
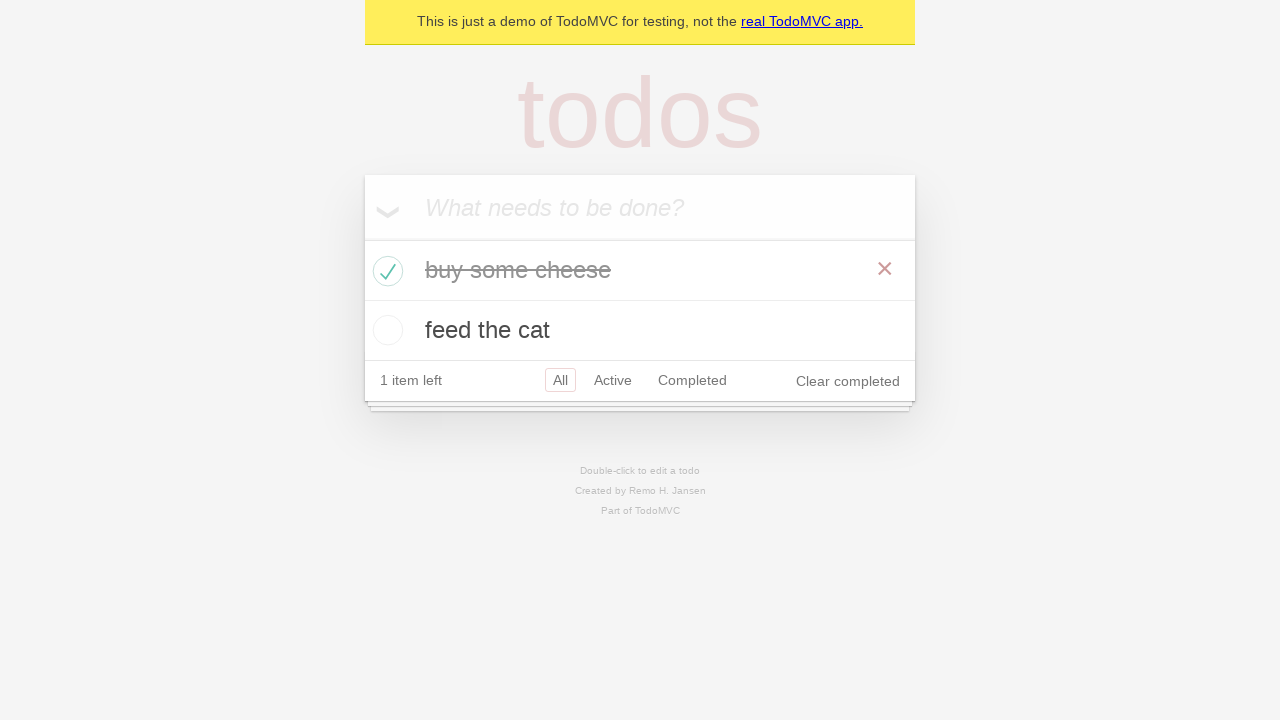

Unchecked the first todo item checkbox to mark it as incomplete at (385, 271) on internal:testid=[data-testid="todo-item"s] >> nth=0 >> internal:role=checkbox
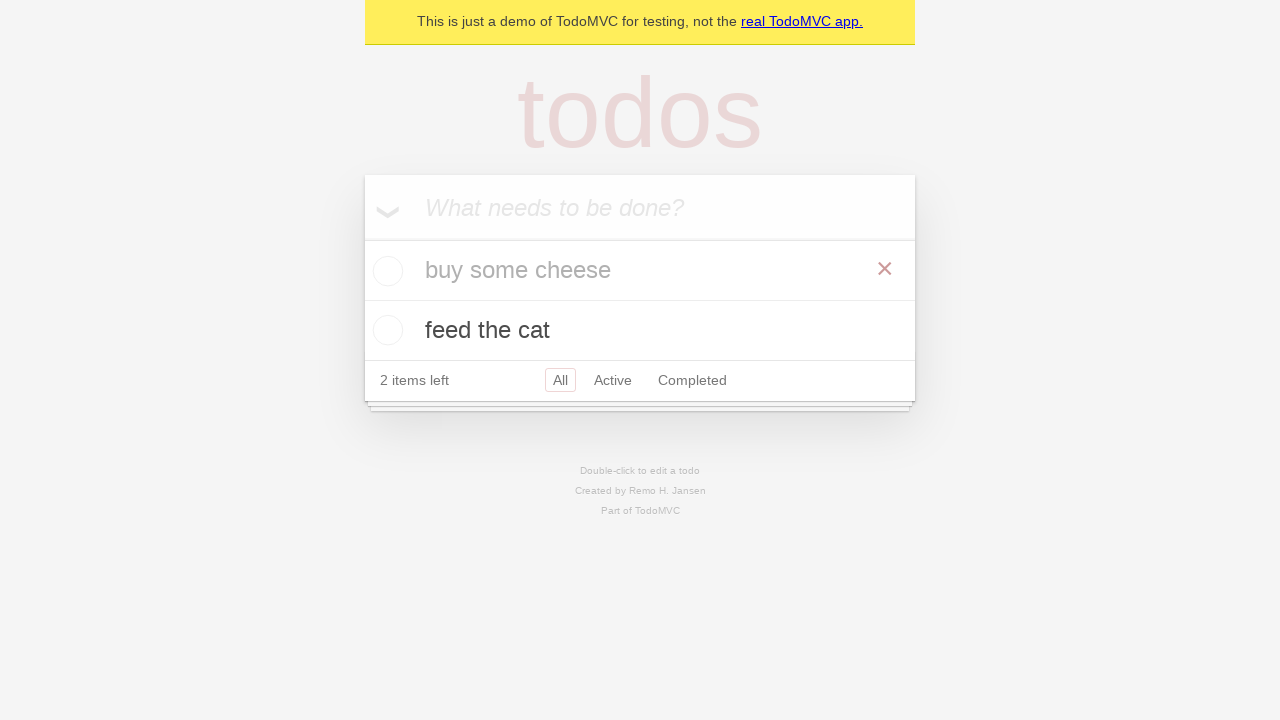

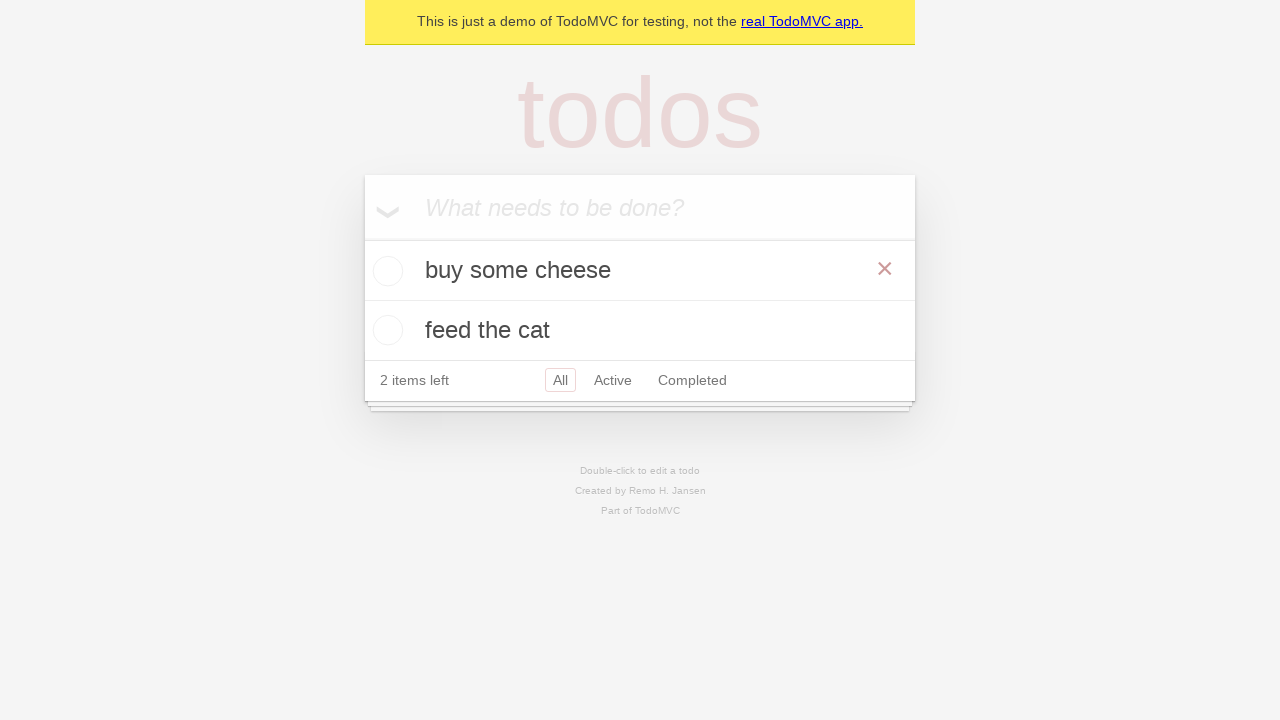